Navigates to KOFIABOND bond information page and clicks the search/query button to load bond price data.

Starting URL: https://www.kofiabond.or.kr/websquare/websquare.html?w2xPath=/xml/bondint/lastrop/BISLastAskPrcDay.xml&divisionId=MBIS01010010000000&divisionNm=%25EC%259D%25BC%25EC%259E%2590%25EB%25B3%2584&tabIdx=1&w2xHome=/xml/&w2xDocumentRoot=

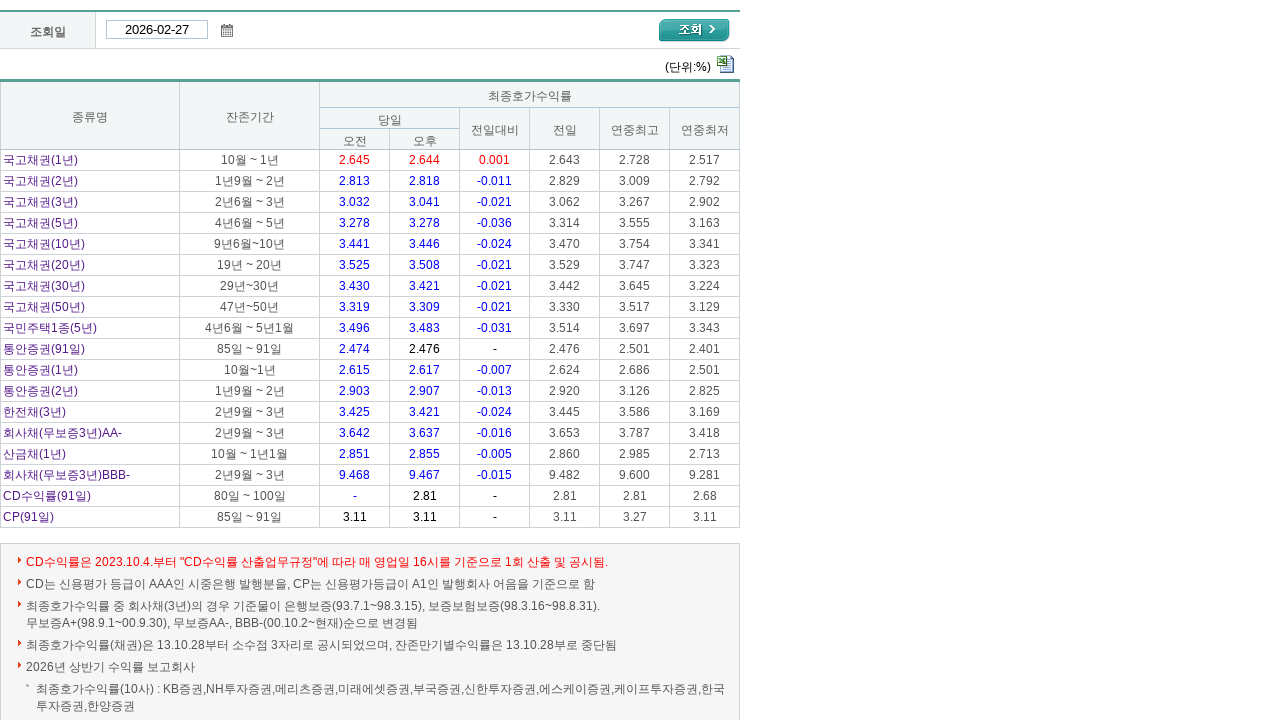

Clicked the search/query button to load bond price data at (694, 30) on internal:role=link[name="조회"i]
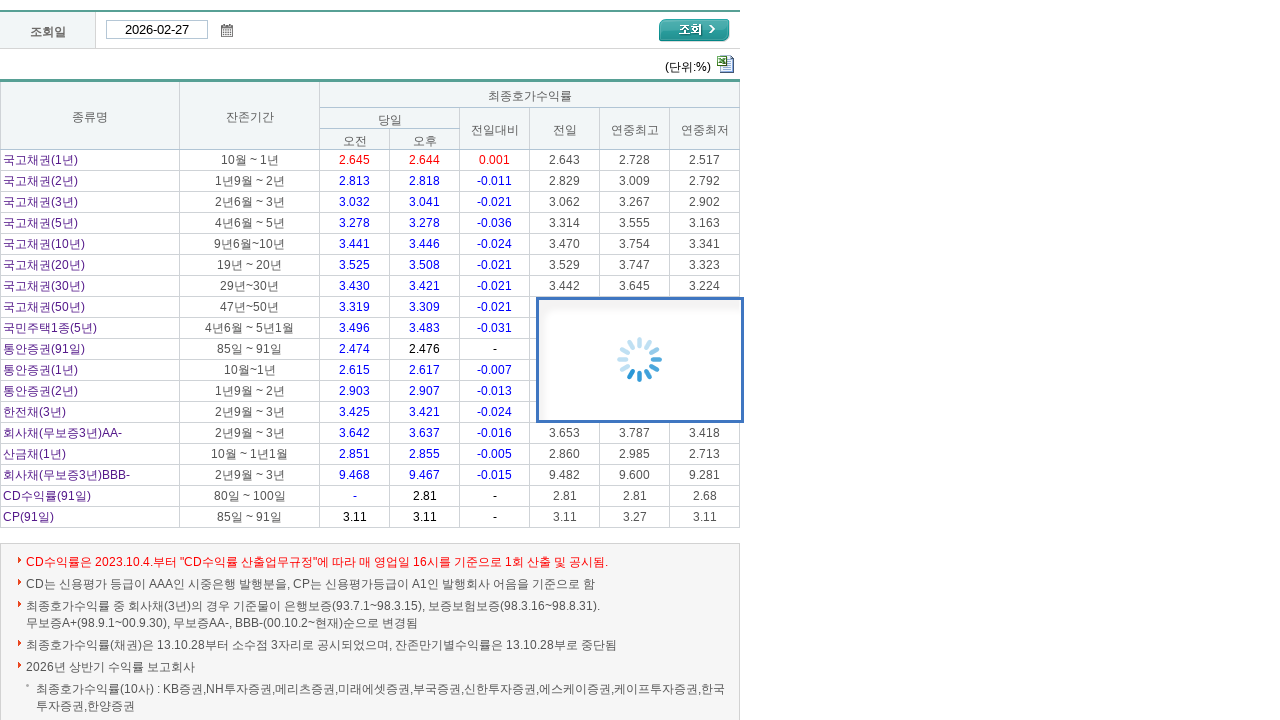

Bond data table loaded successfully
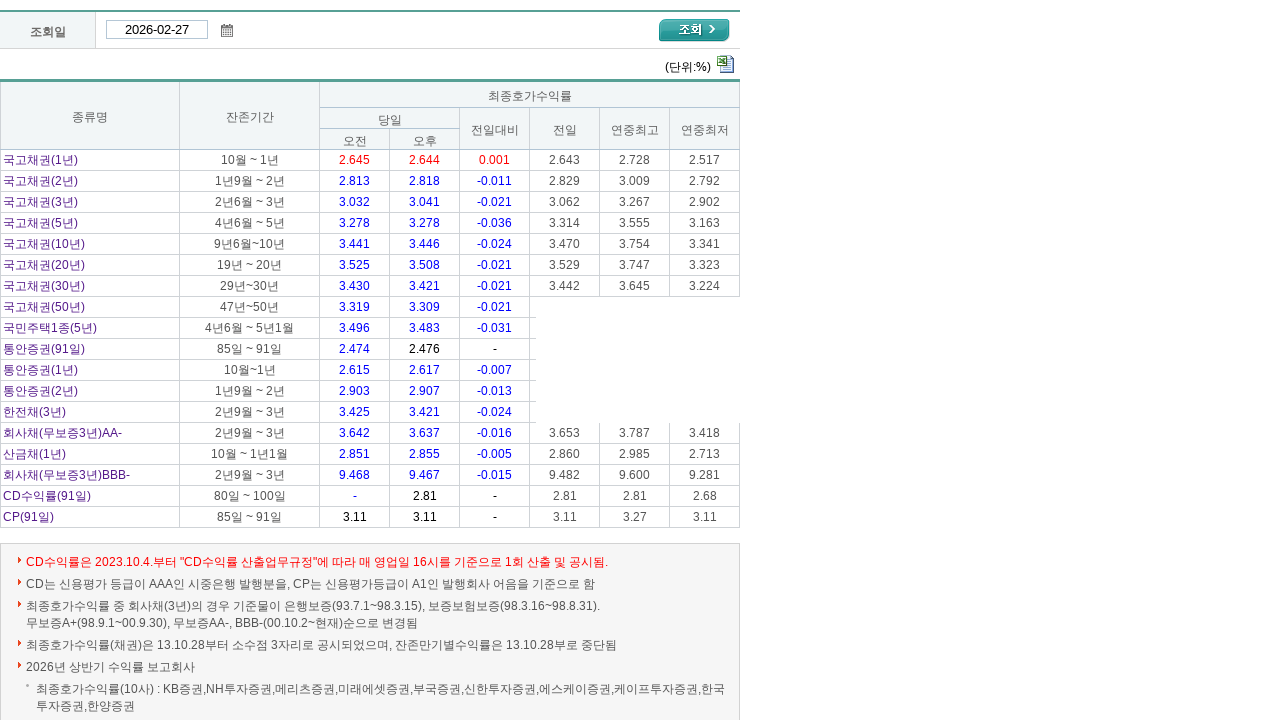

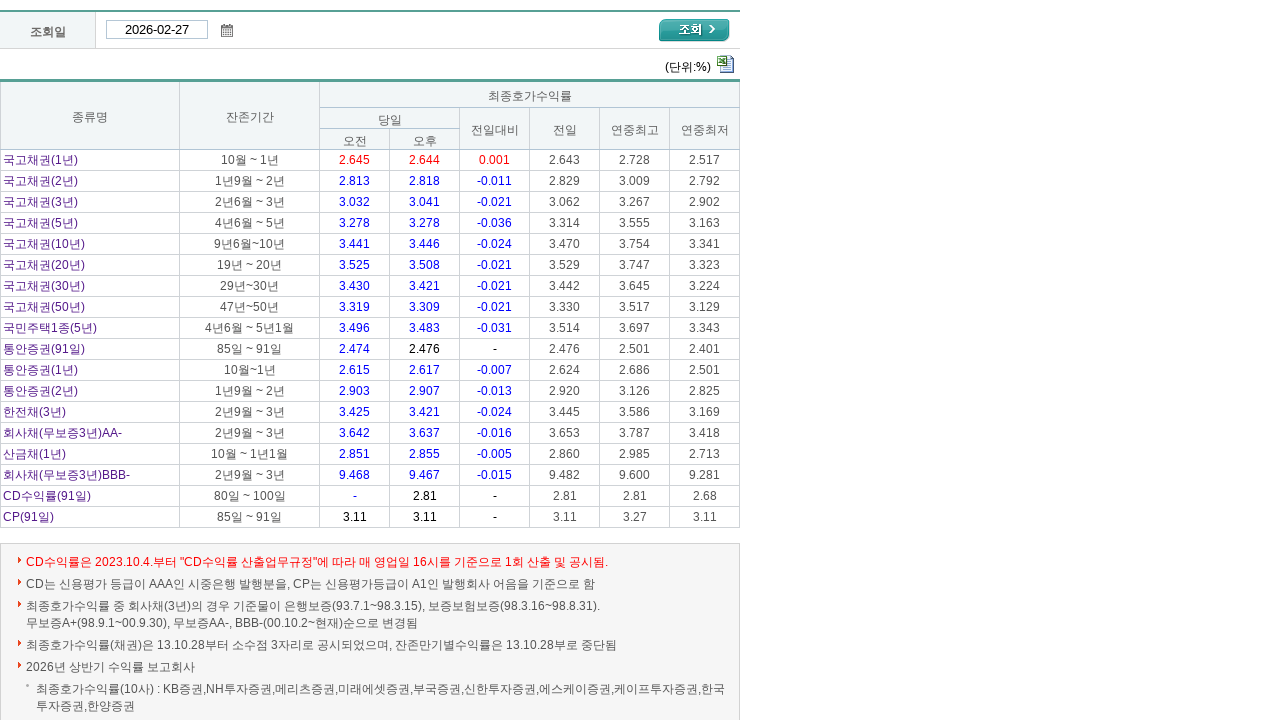